Tests basic navigation on an e-commerce site by clicking on user info, the "no account" link, and then navigating back twice using browser history.

Starting URL: https://mystore-testlab.coderslab.pl/index.php

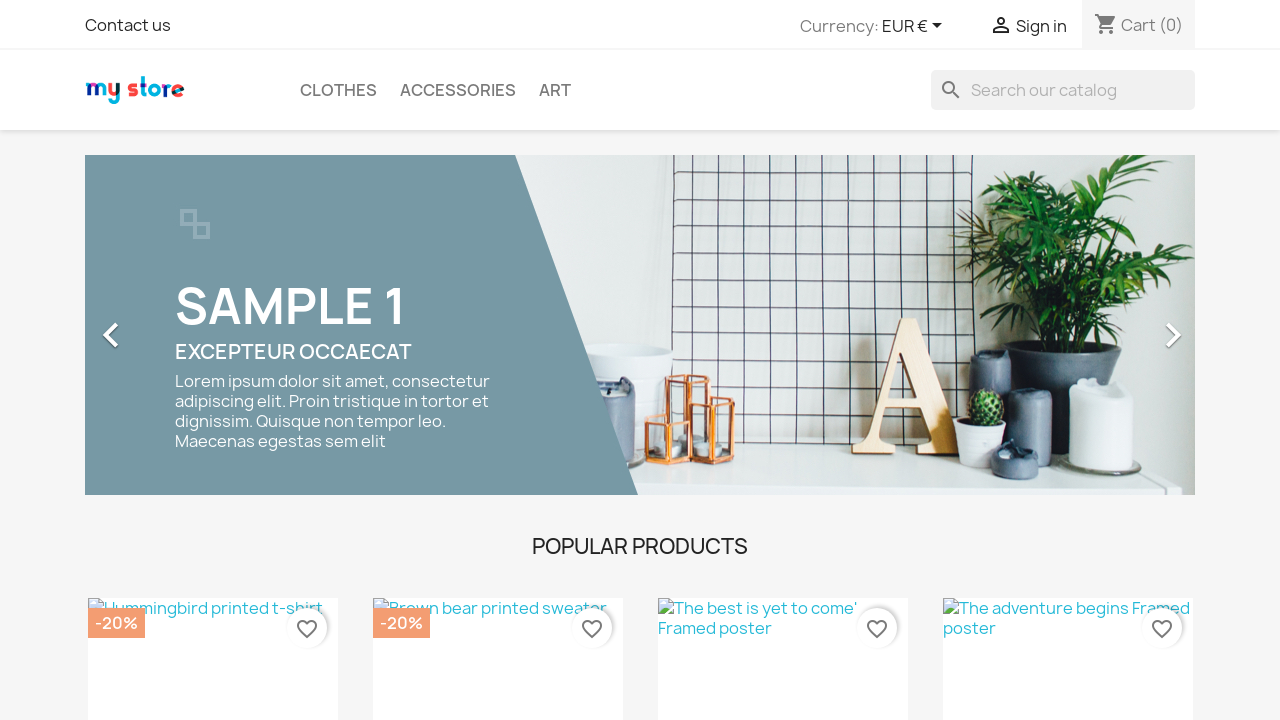

Clicked on user info element at (1028, 27) on .user-info
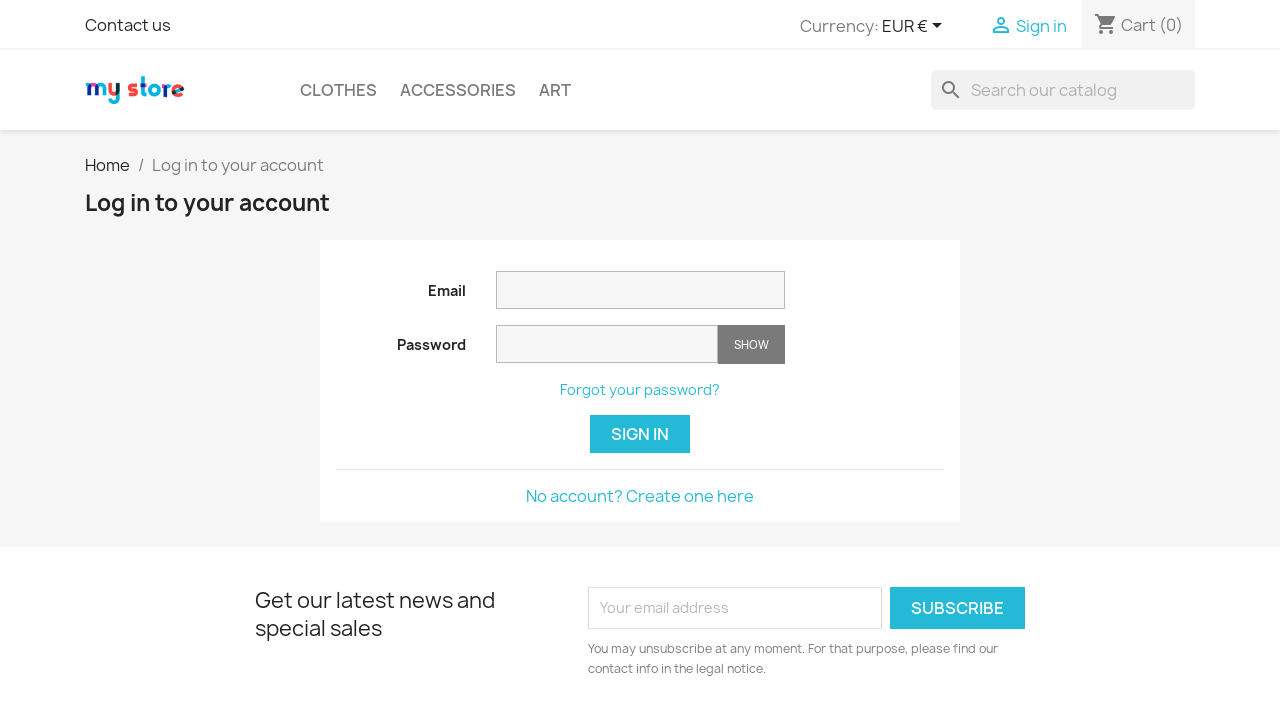

Clicked on 'no account' link at (640, 496) on .no-account
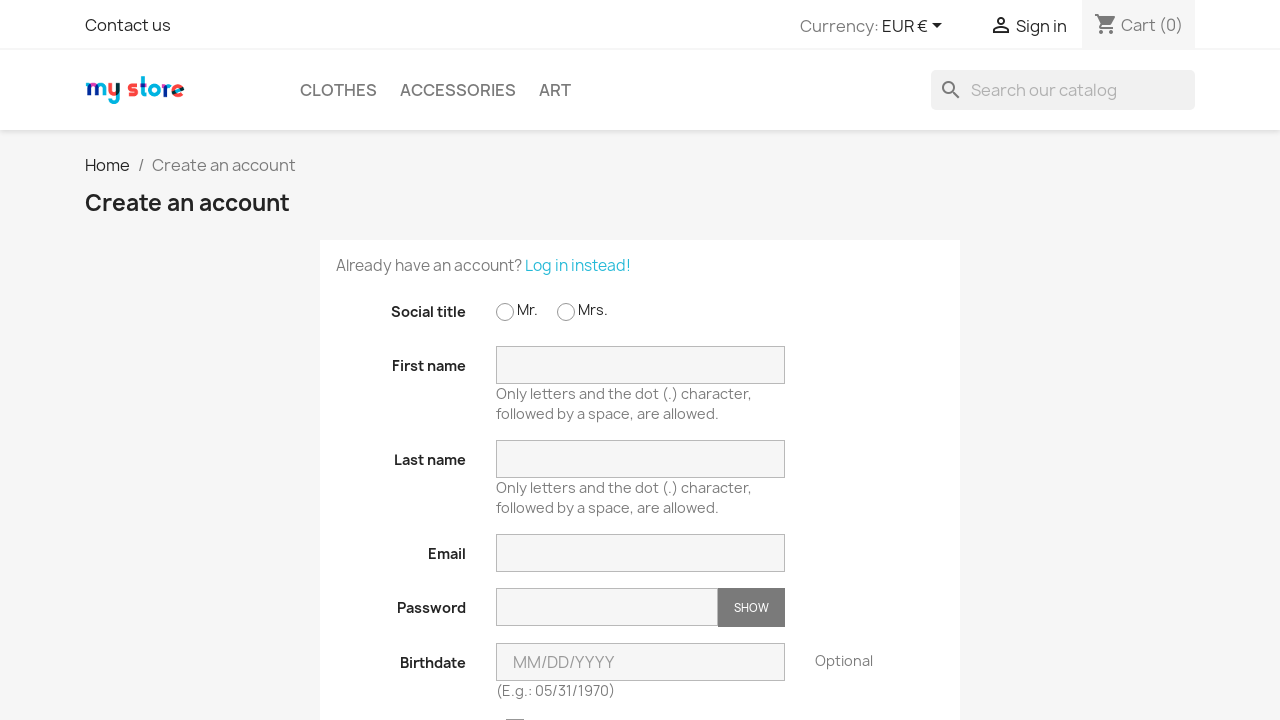

Navigated back to previous page
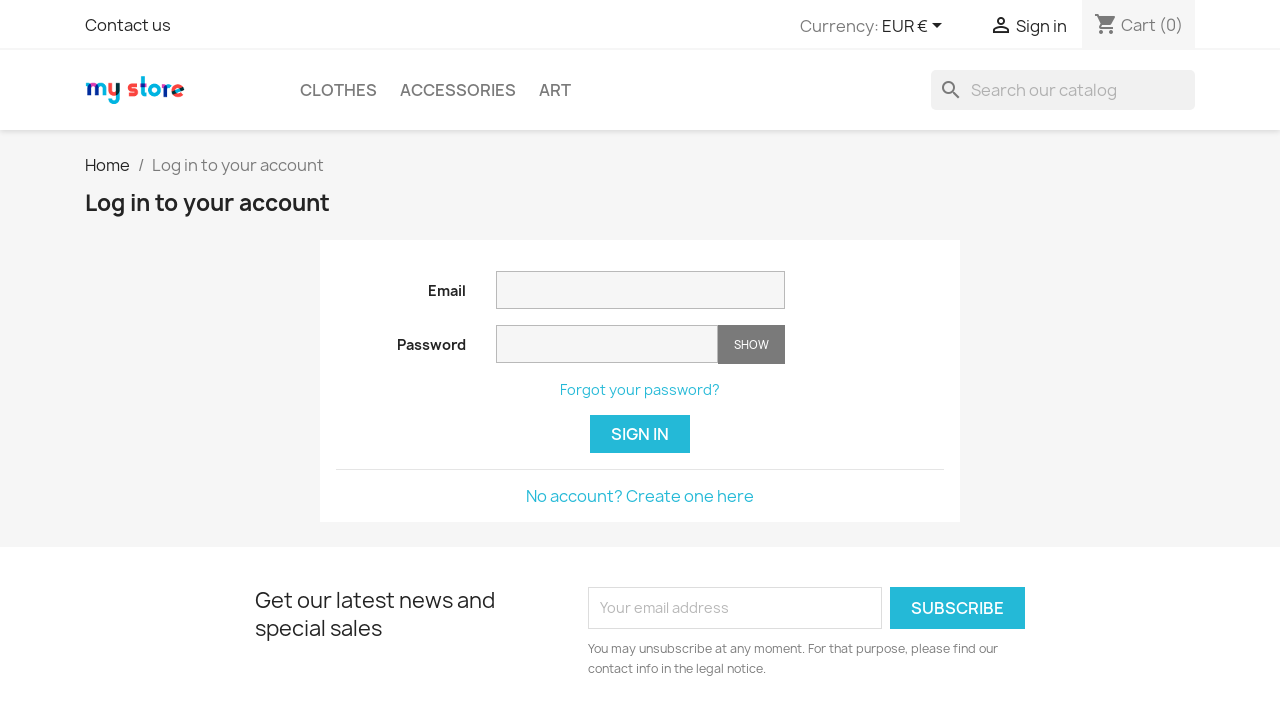

Navigated back again to original page
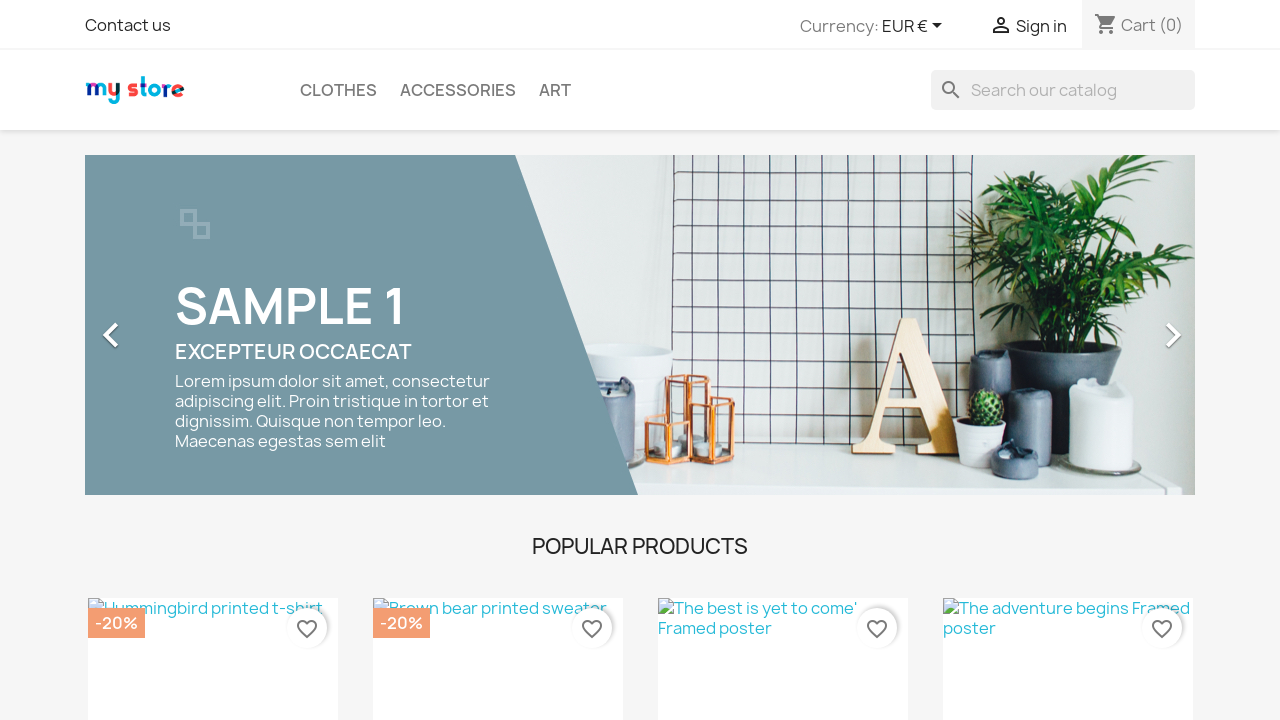

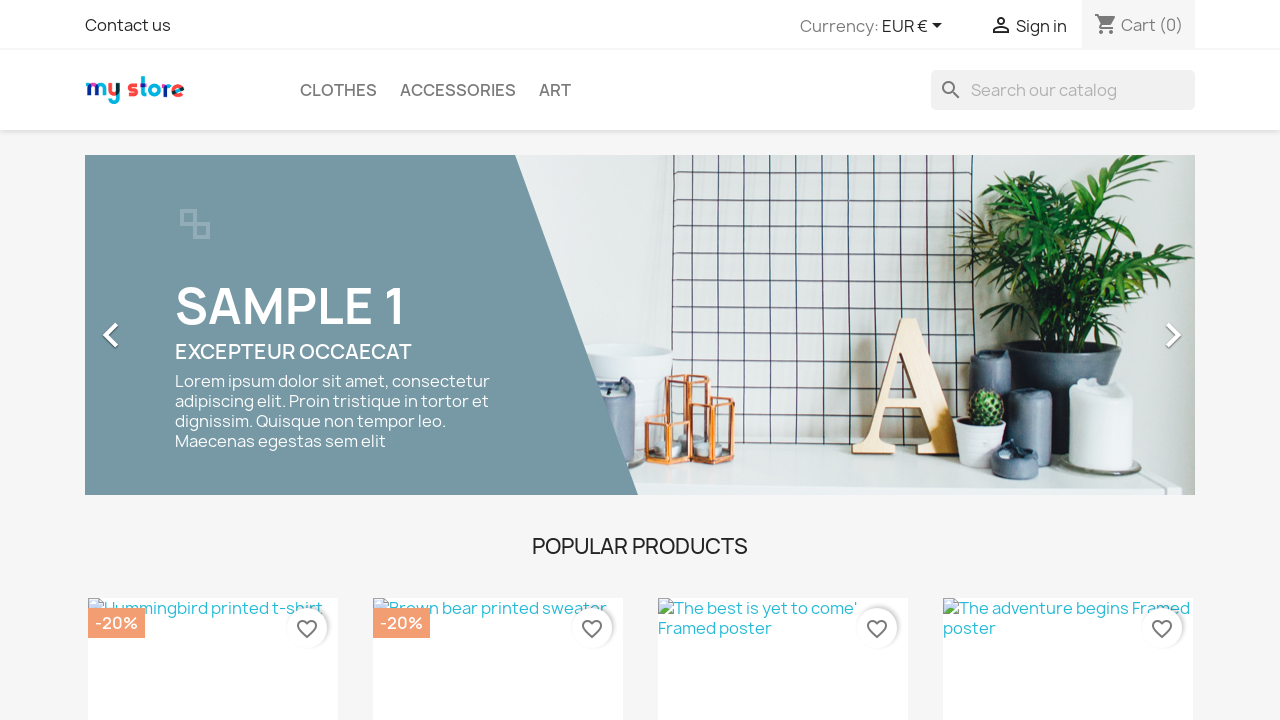